Tests handling JavaScript alert dialogs by accepting them

Starting URL: https://demo.automationtesting.in/Alerts.html

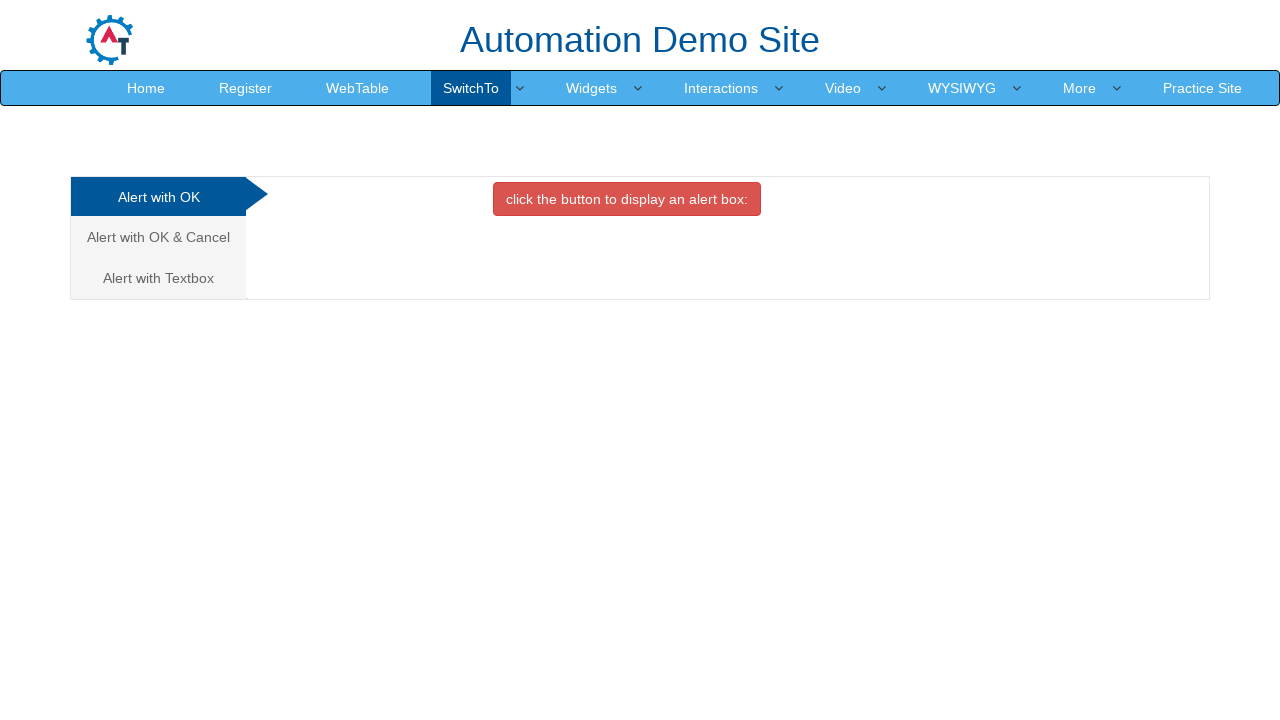

Registered dialog handler to accept alerts
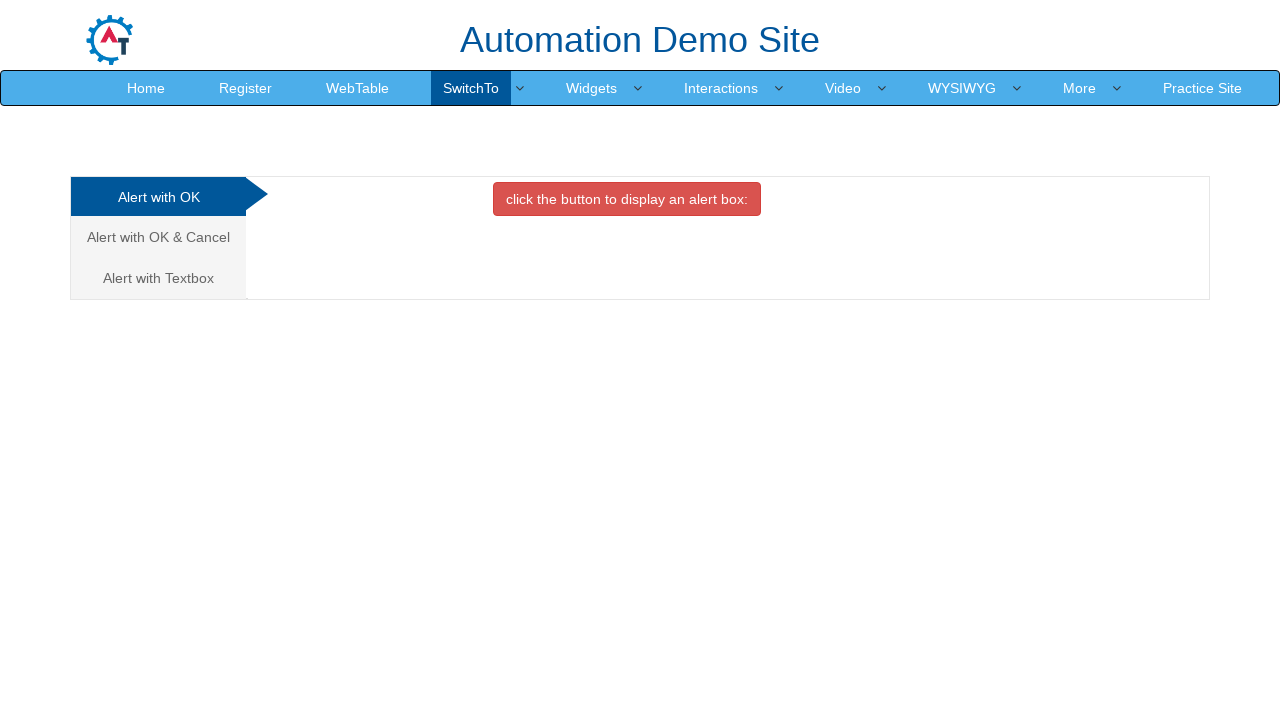

Clicked alert trigger button at (627, 199) on button.btn.btn-danger
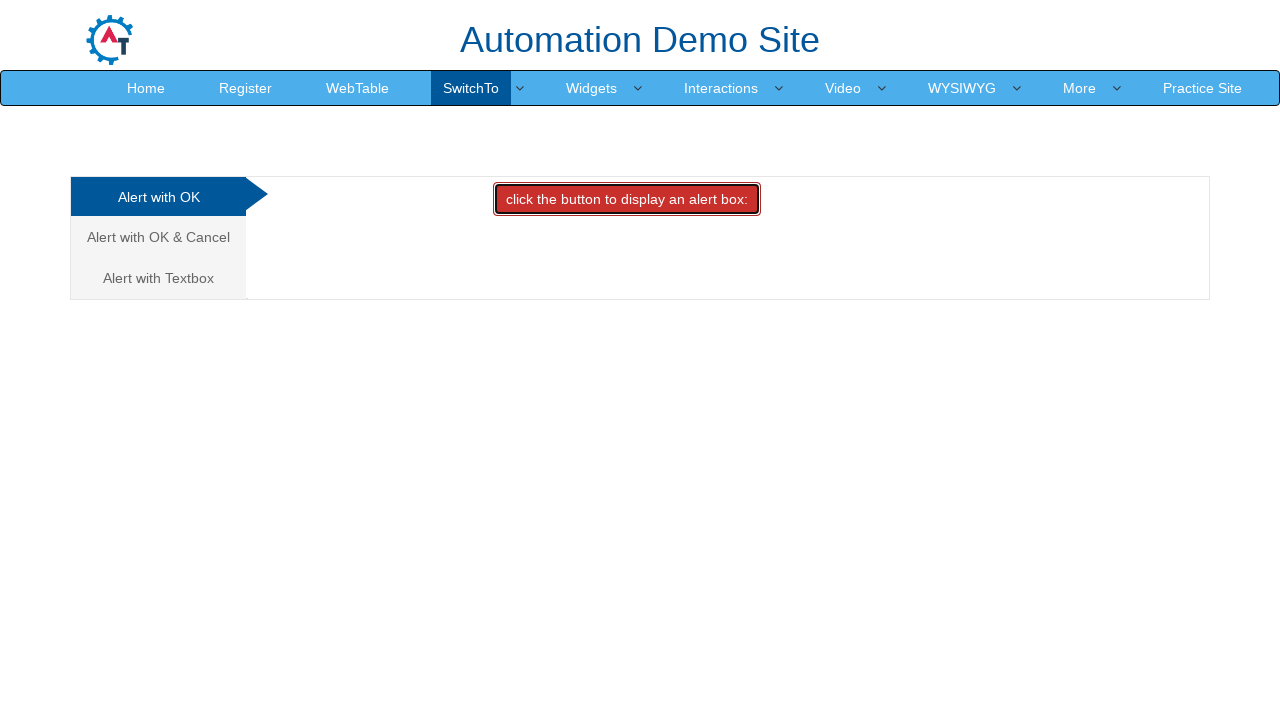

Waited for alert dialog handling to complete
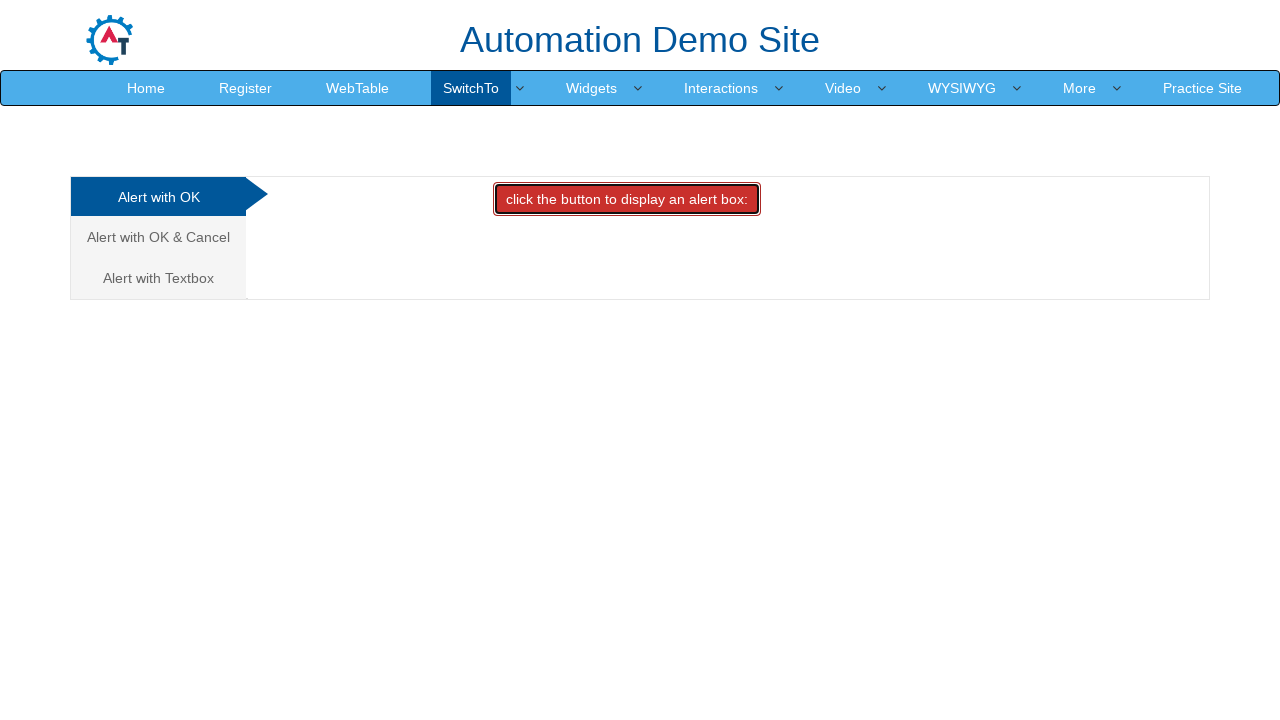

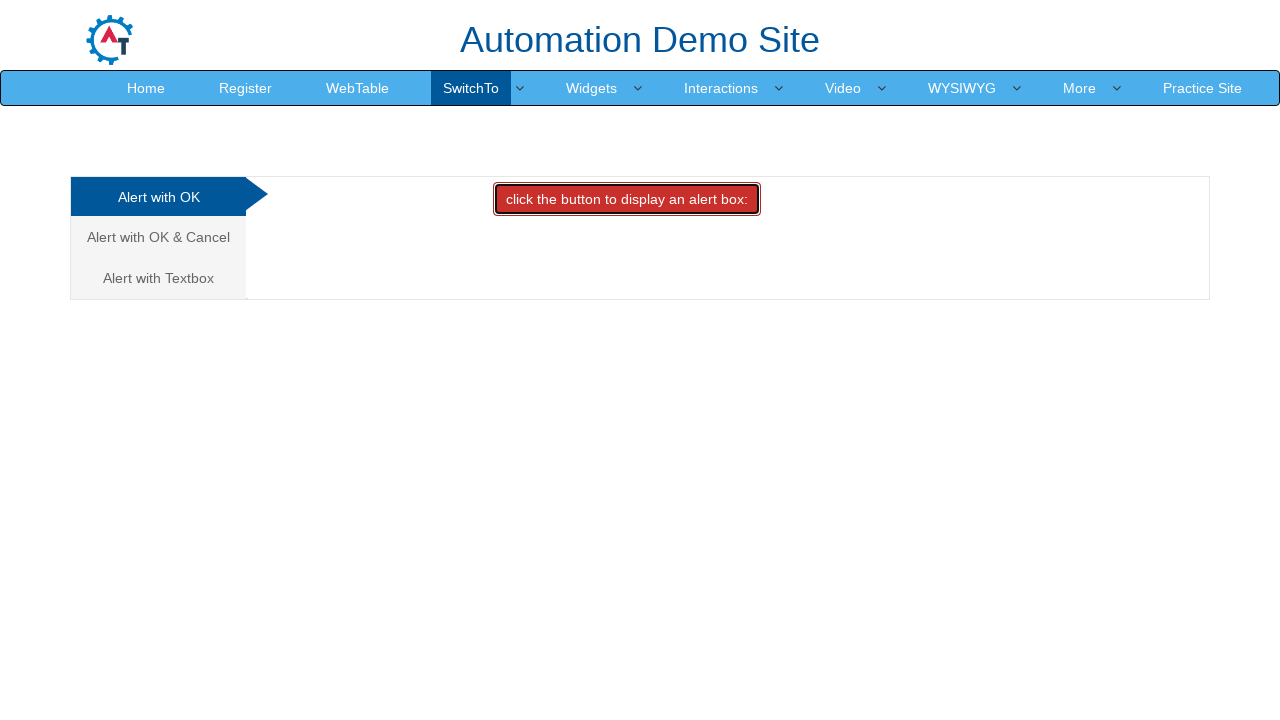